Tests various form elements including button clicks, text input, textarea, dropdown selection, and checkbox on a form page hosted on S3 (Android browser variant)

Starting URL: https://s3.amazonaws.com/webdriver-testing-website/form.html

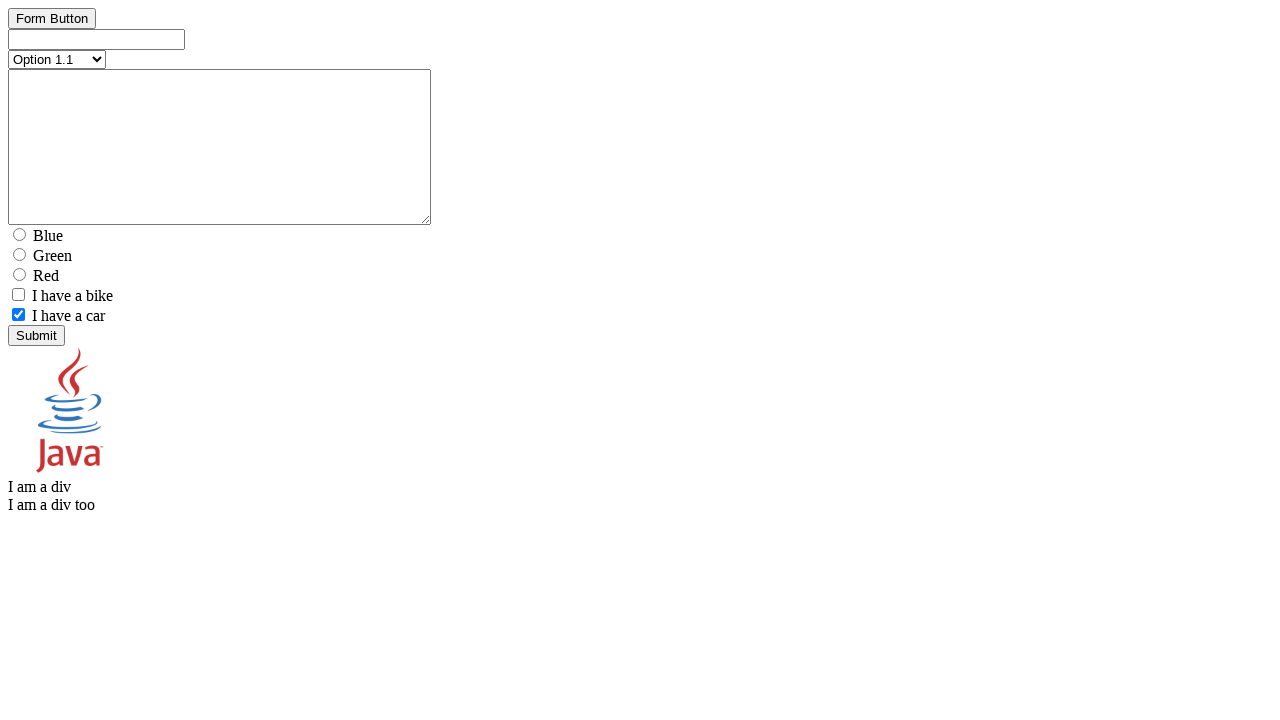

Navigated to form page on S3
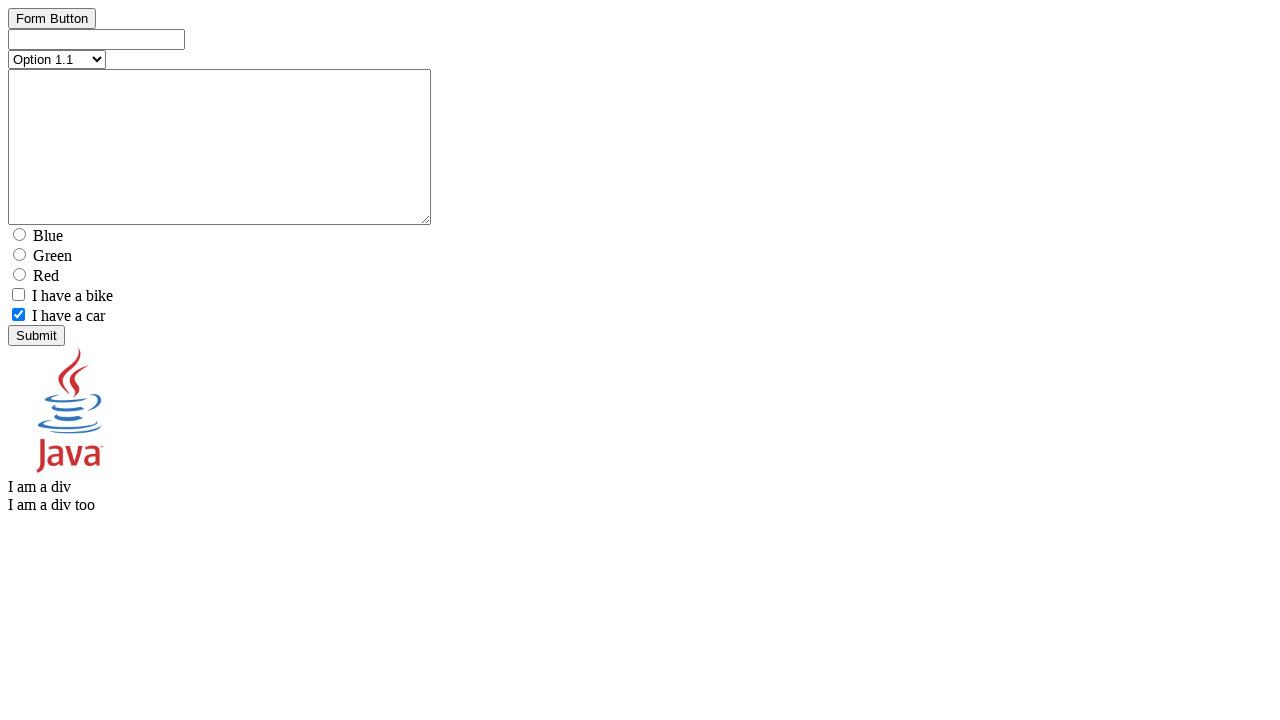

Clicked button element at (52, 36) on #button_element
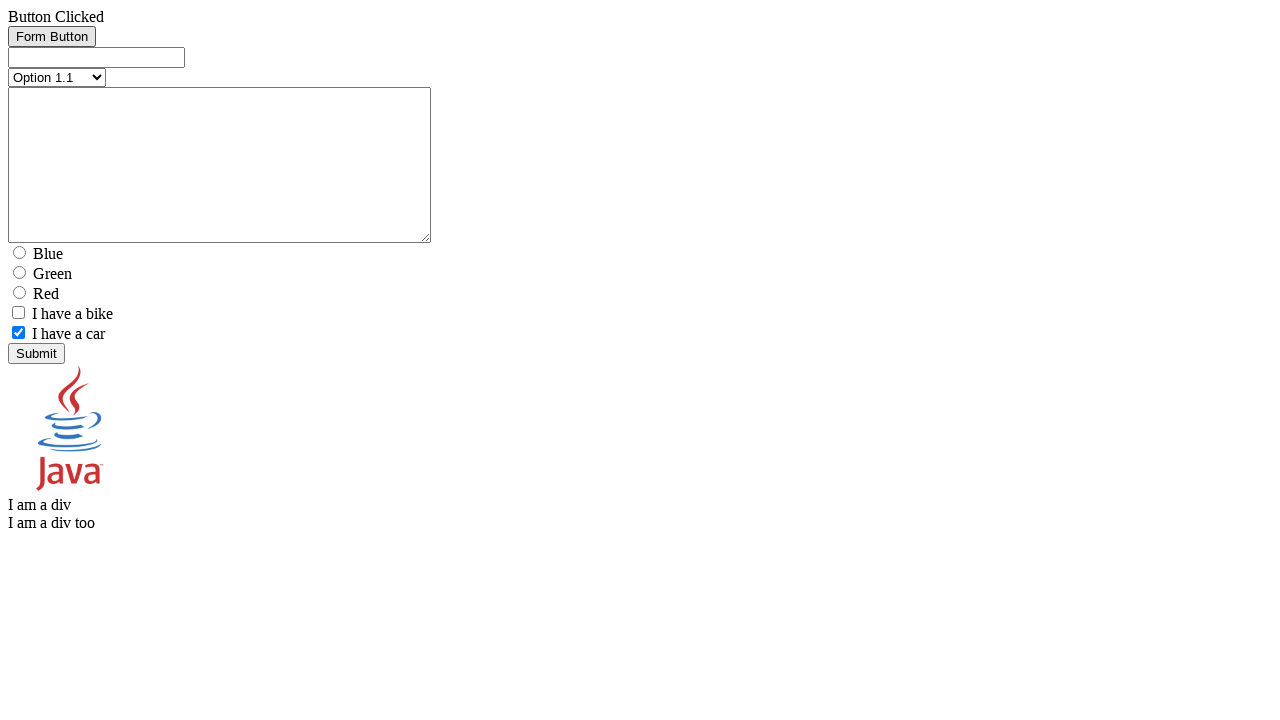

Filled text input with 'test text' on #text_element
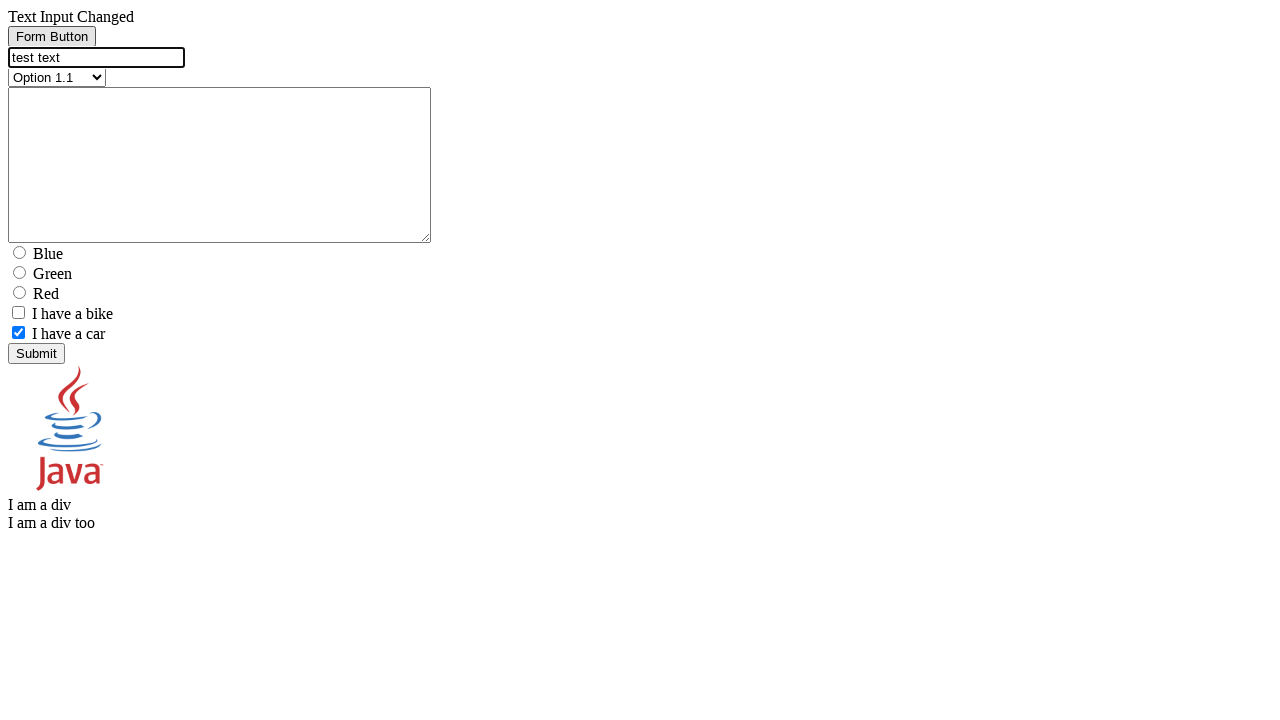

Filled textarea with 'test text' on #textarea_element
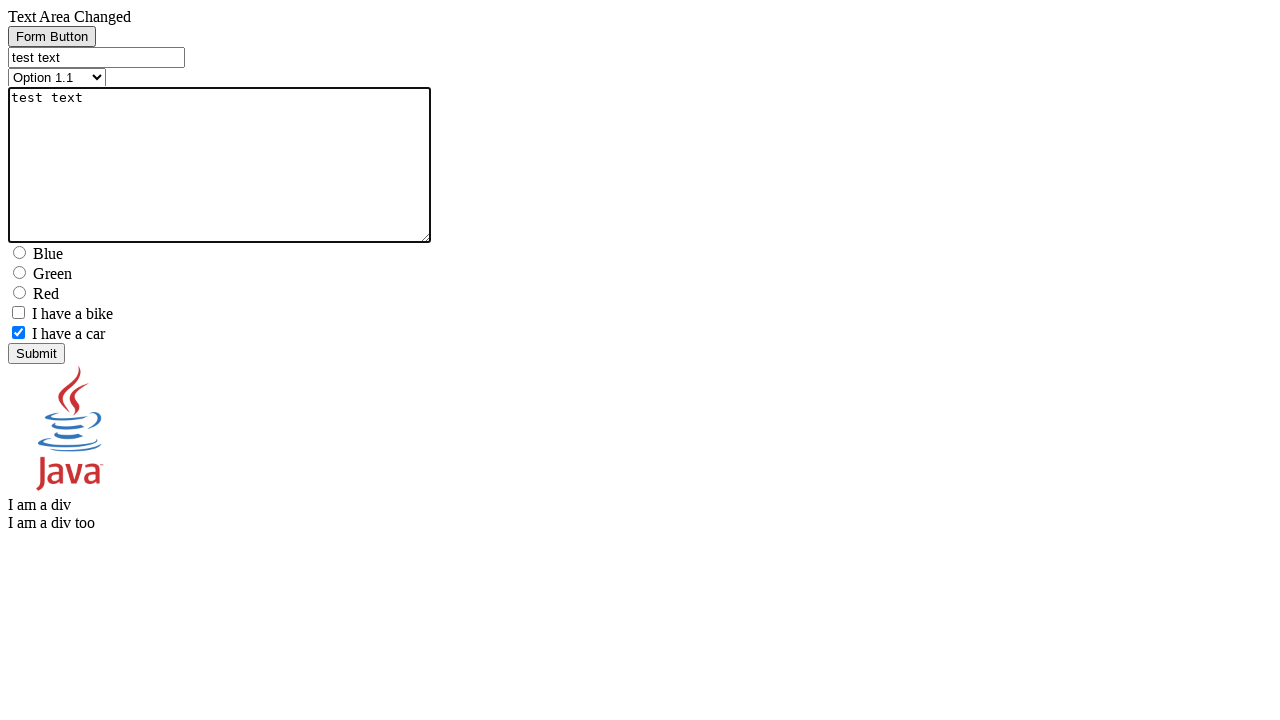

Selected 'Option 2.1' from dropdown on [name=select_element]
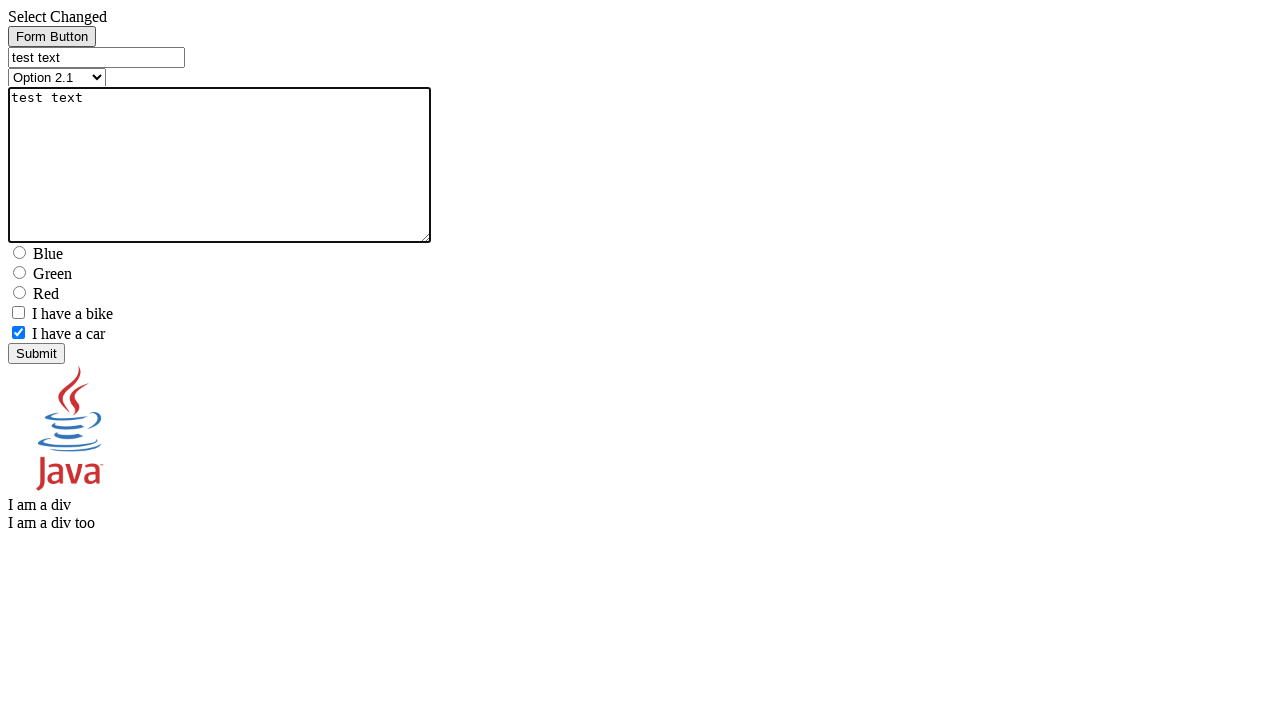

Clicked checkbox element at (18, 312) on xpath=//*[@name='checkbox1_element']
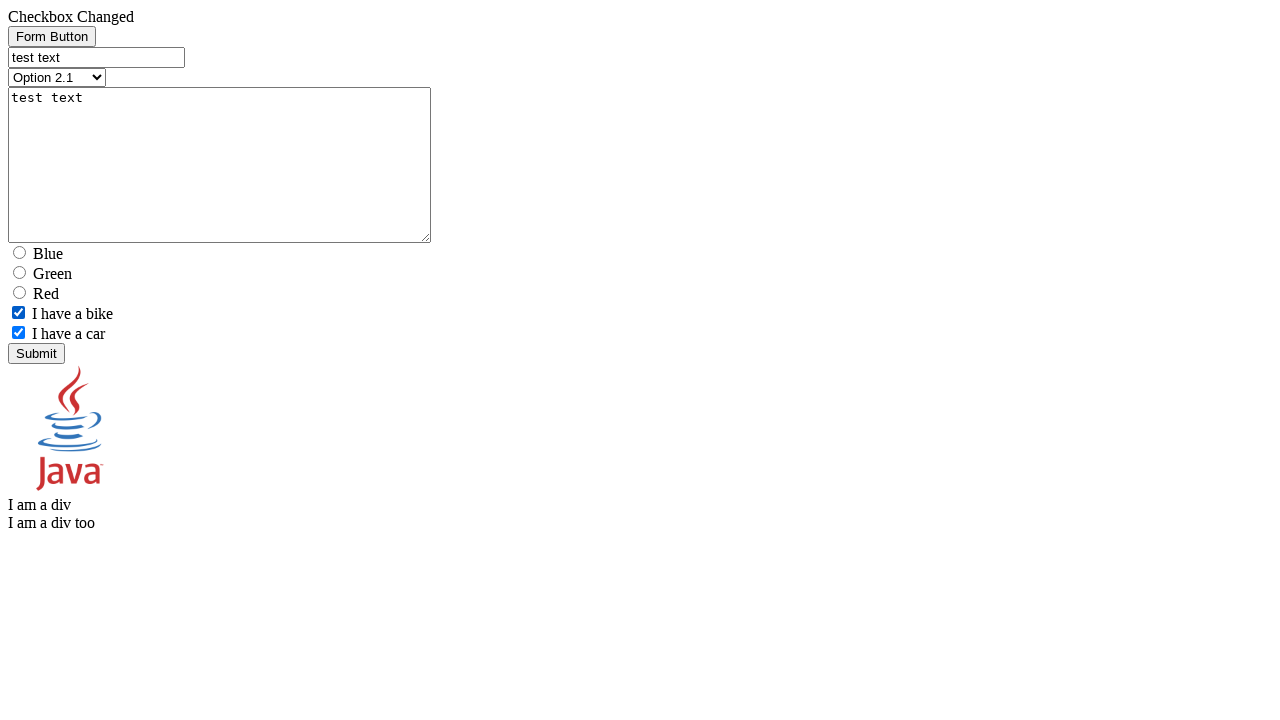

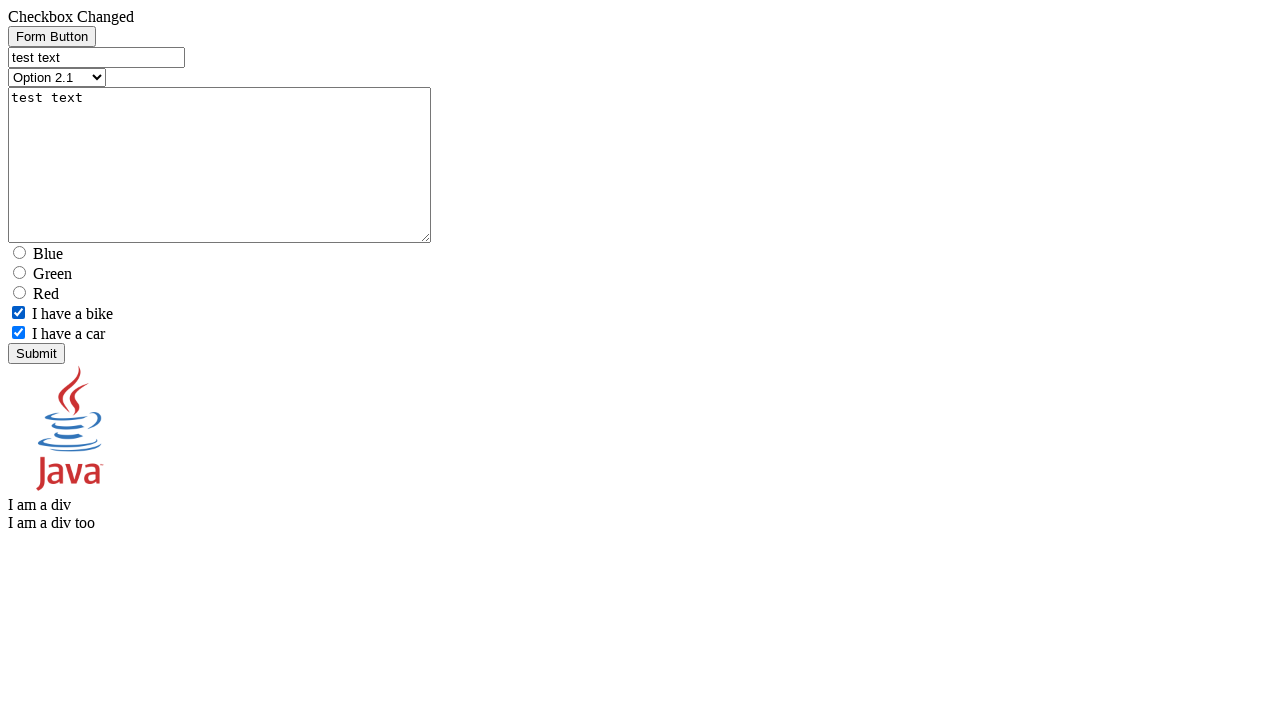